Tests VWO login form with invalid credentials and verifies that an error message is displayed

Starting URL: https://app.vwo.com/#/login

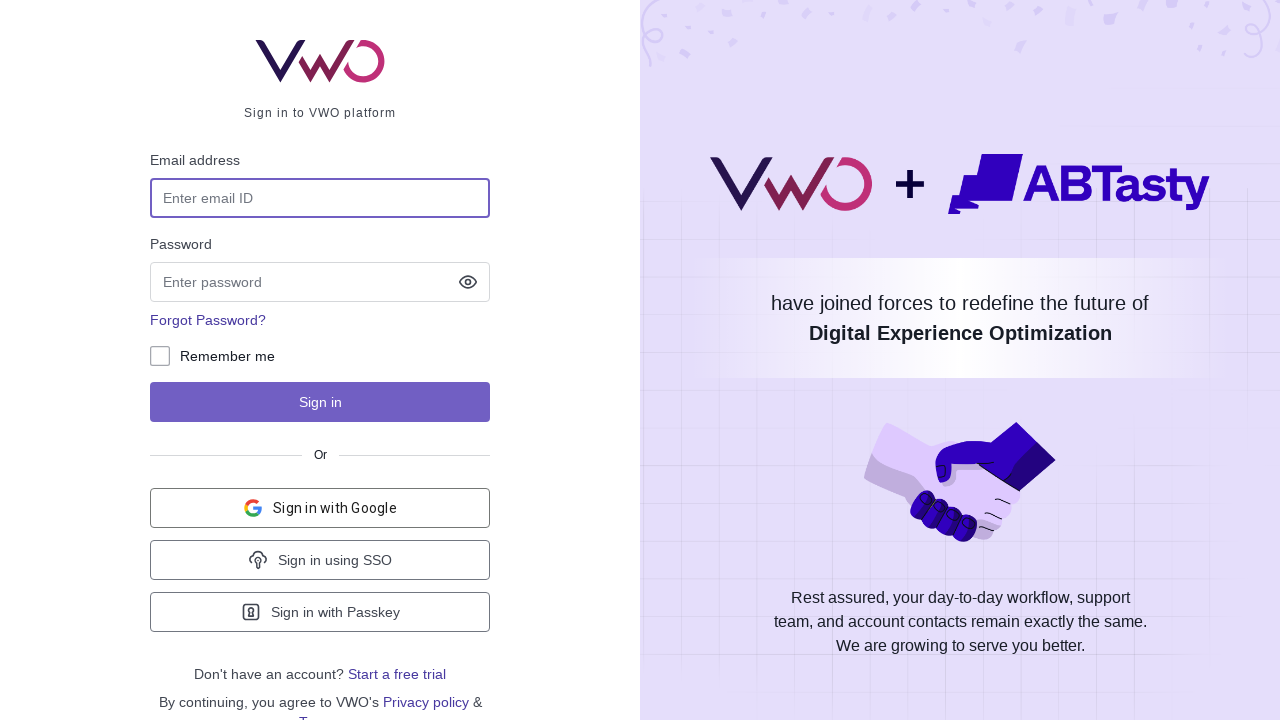

Filled email field with 'admin@admin.com' on #login-username
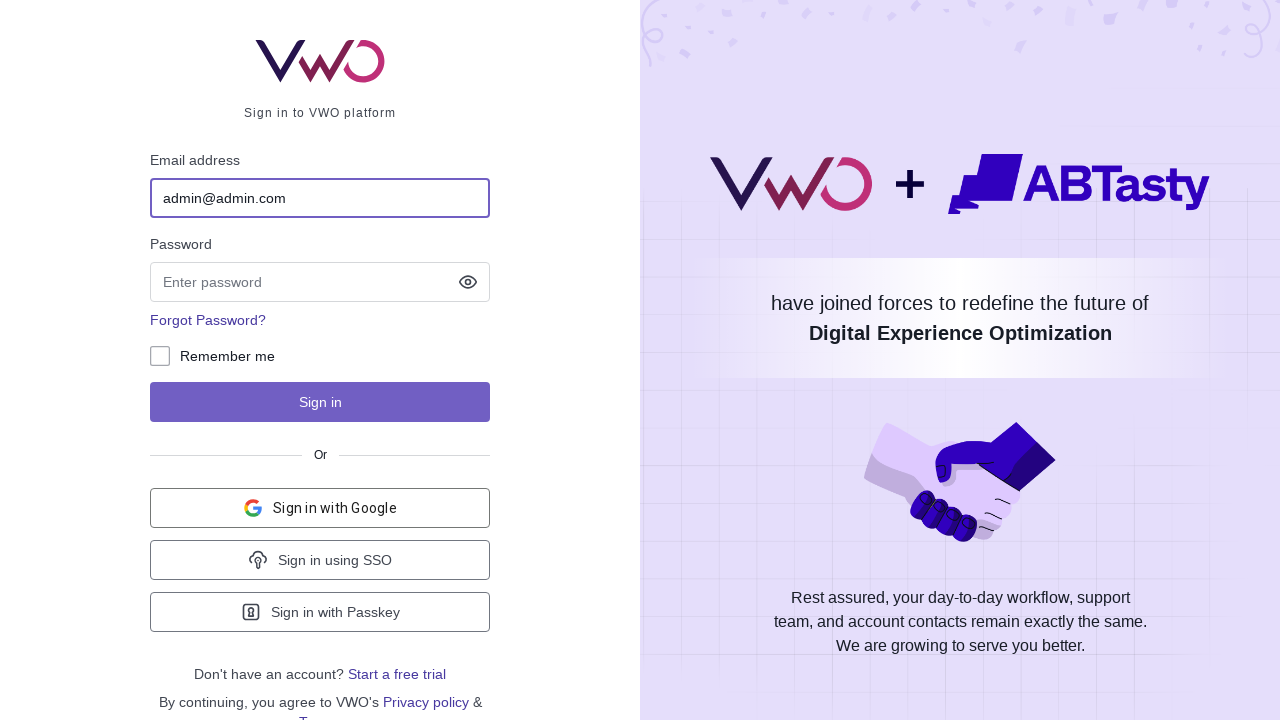

Filled password field with 'password@321' on input[name='password']
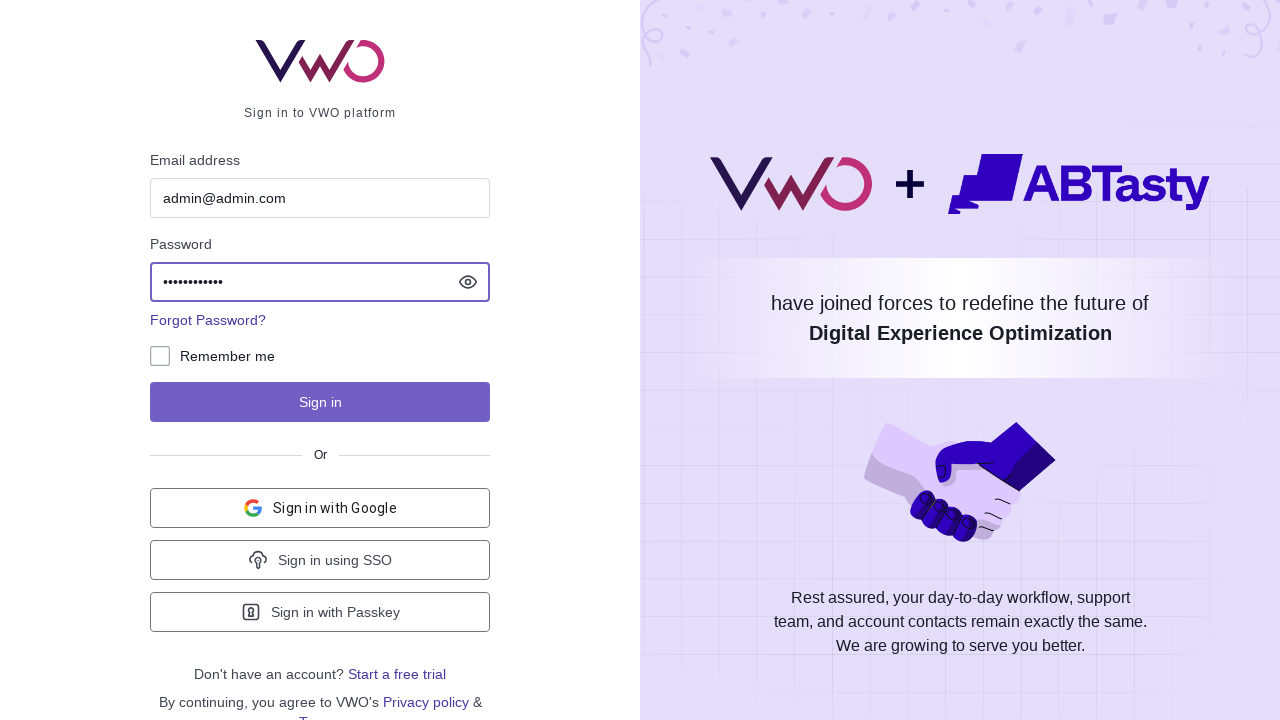

Clicked sign in button at (320, 402) on #js-login-btn
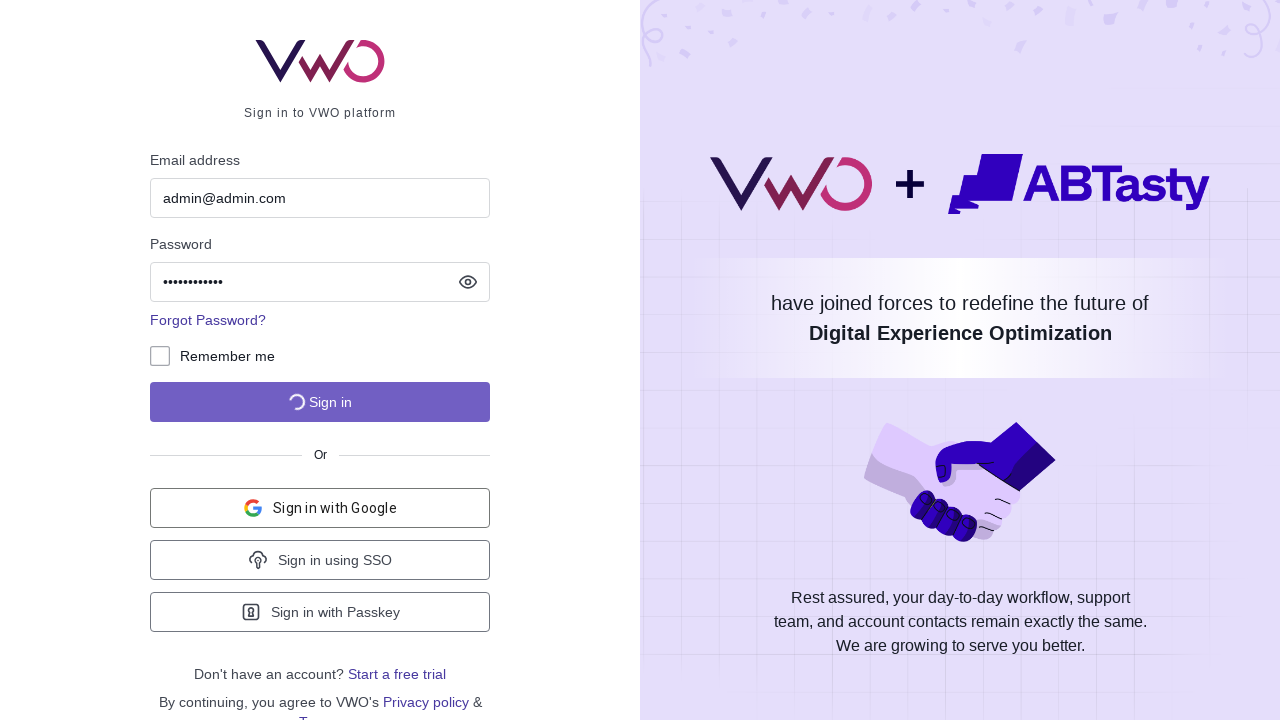

Error message appeared on screen
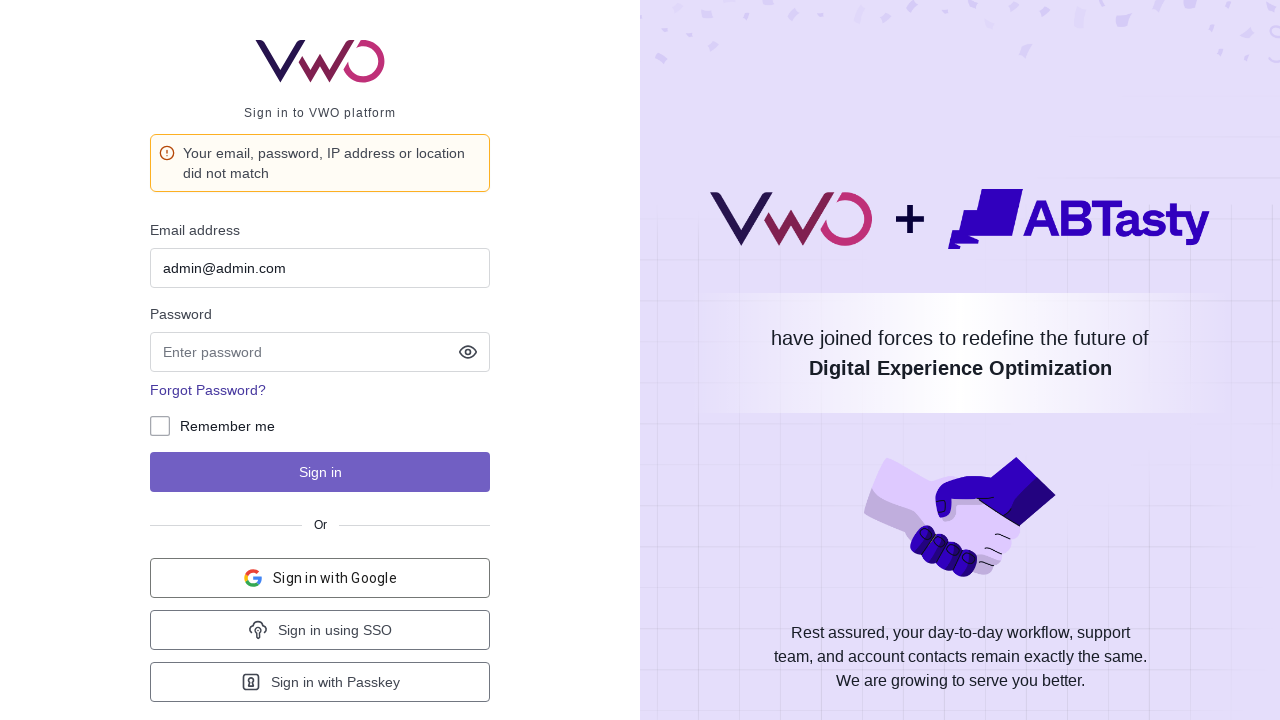

Verified error message text matches expected message
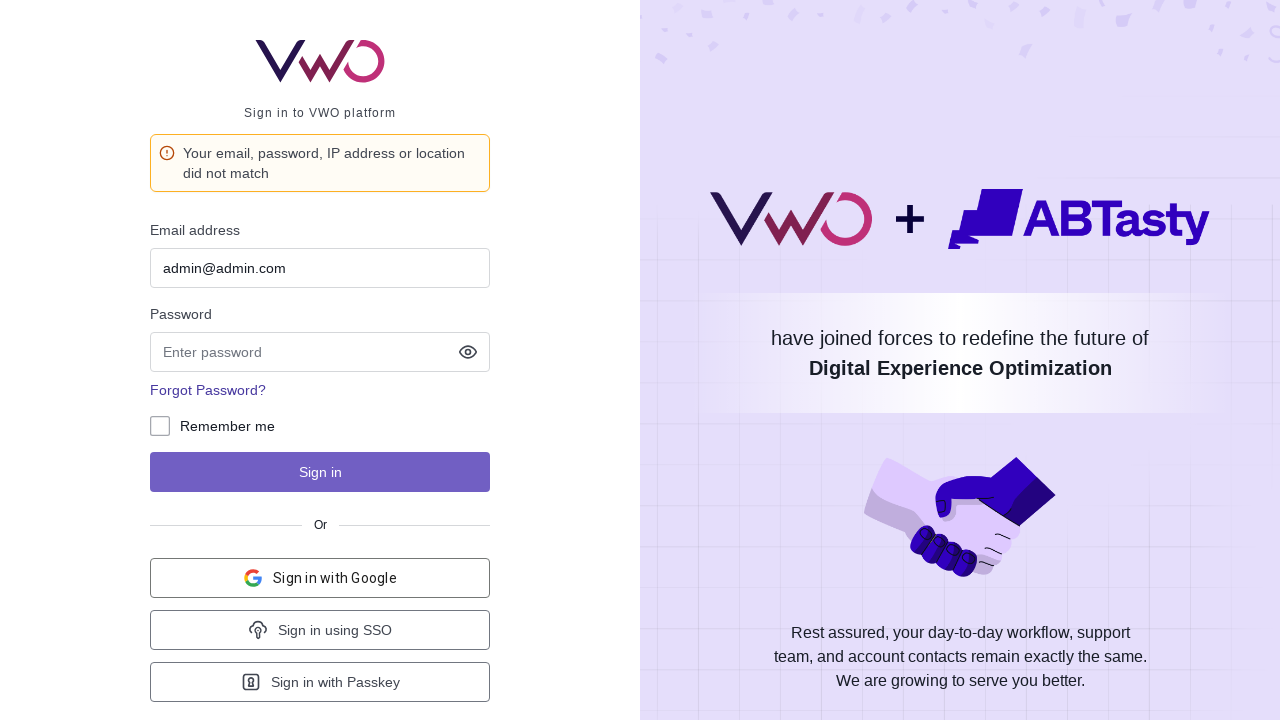

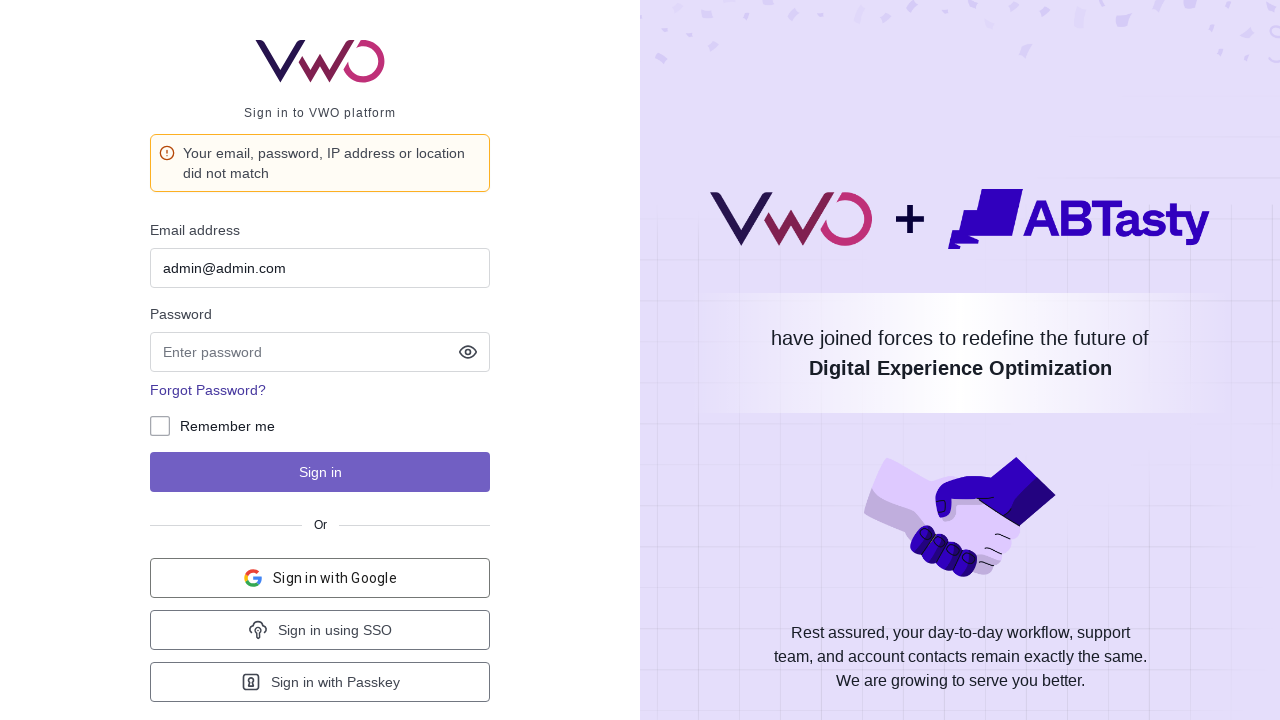